Navigates to the Python.org website and verifies that the page title contains "Welcome to Python.org"

Starting URL: https://www.python.org/

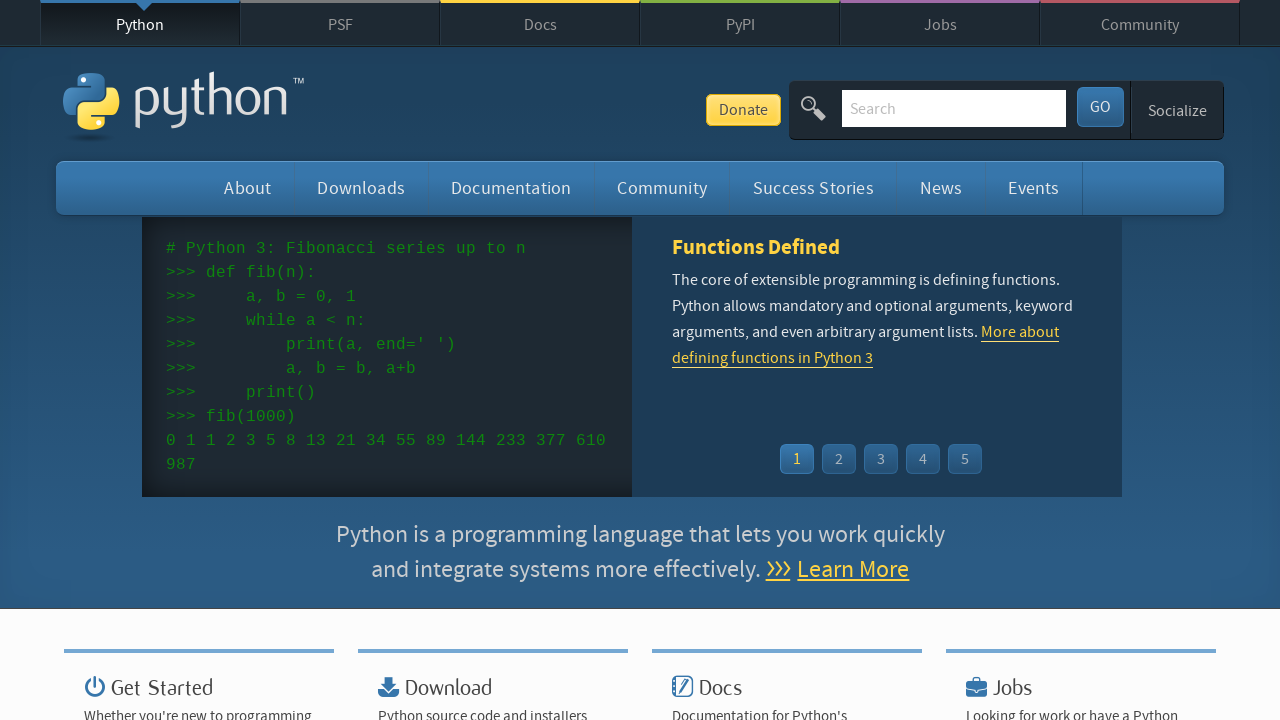

Navigated to https://www.python.org/
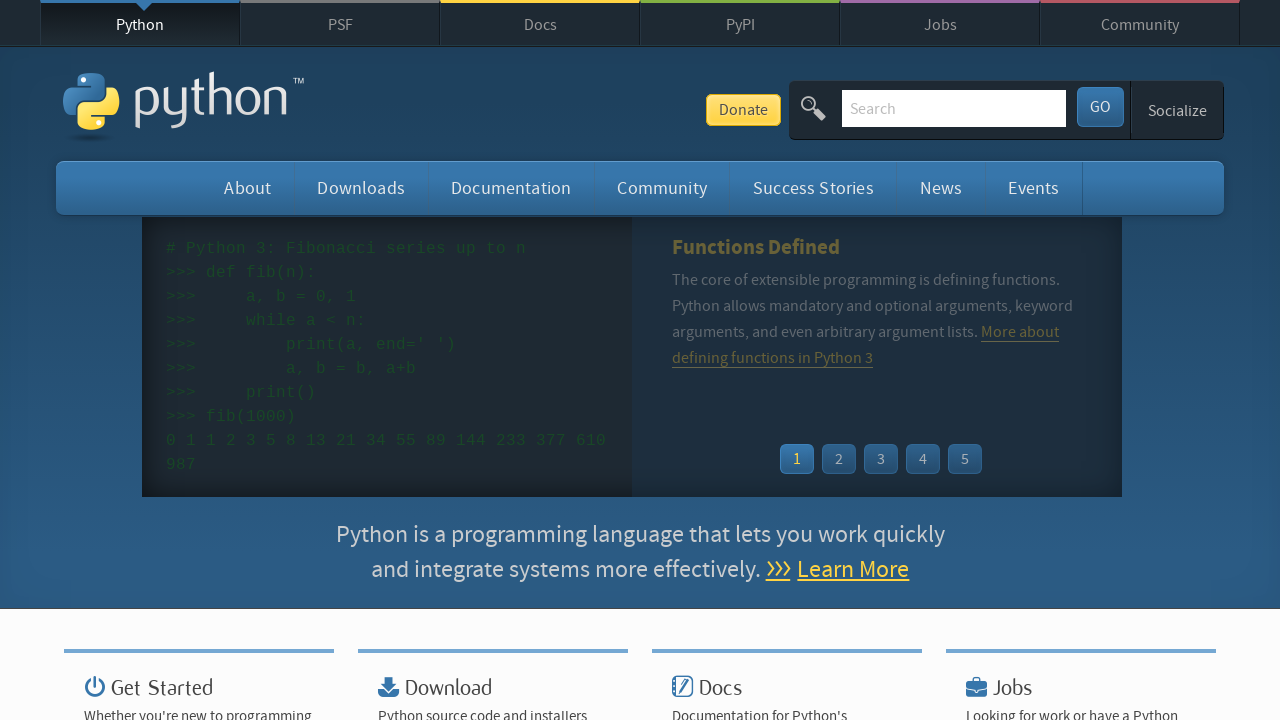

Page loaded and DOM content ready
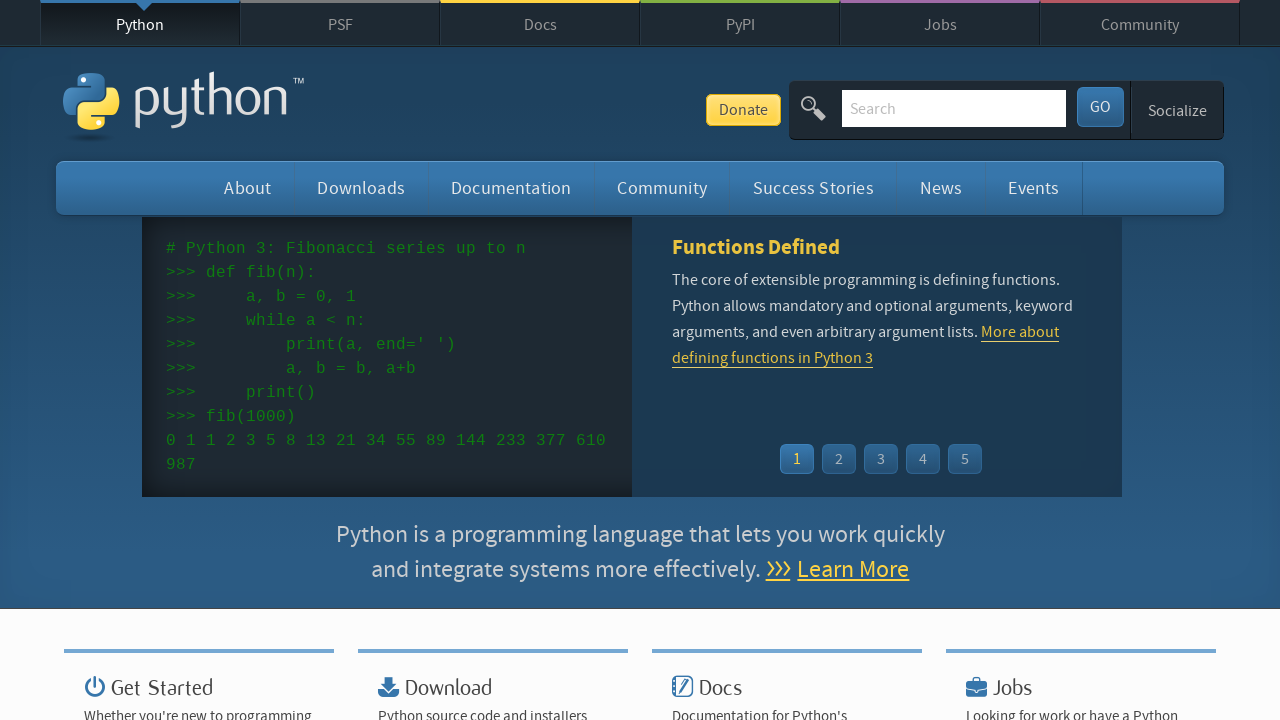

Verified page title contains 'Welcome to Python.org'
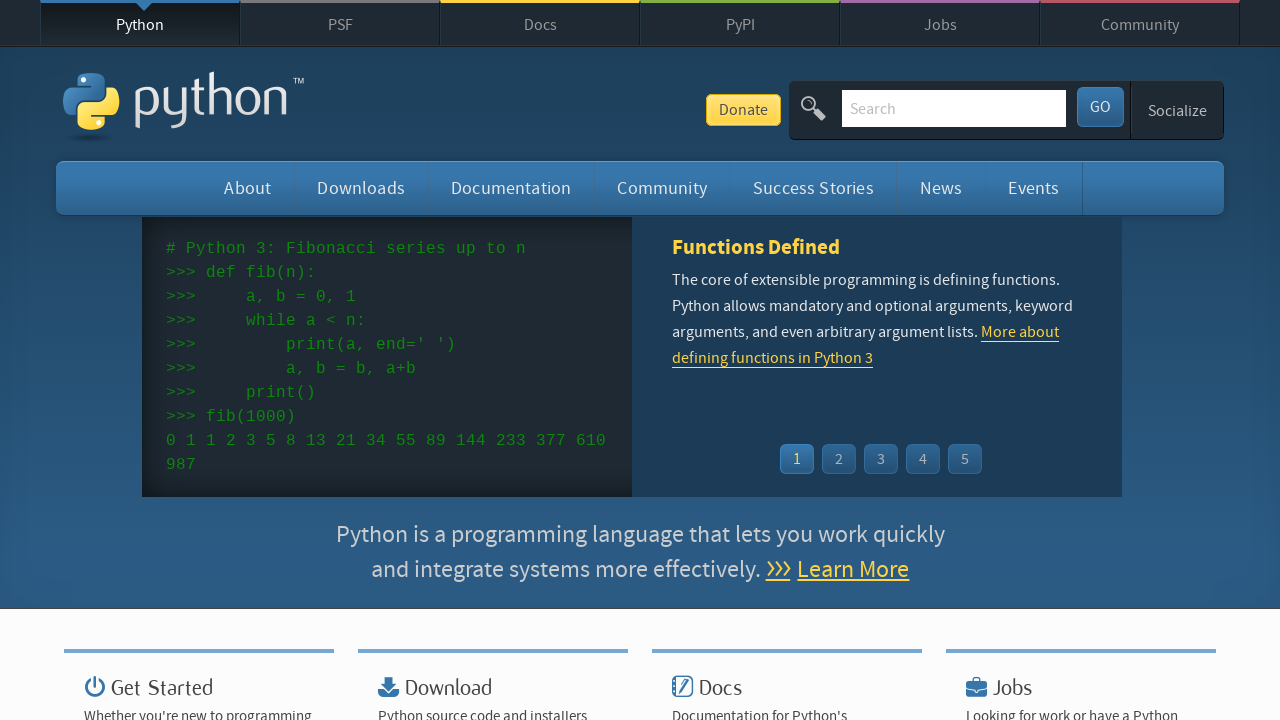

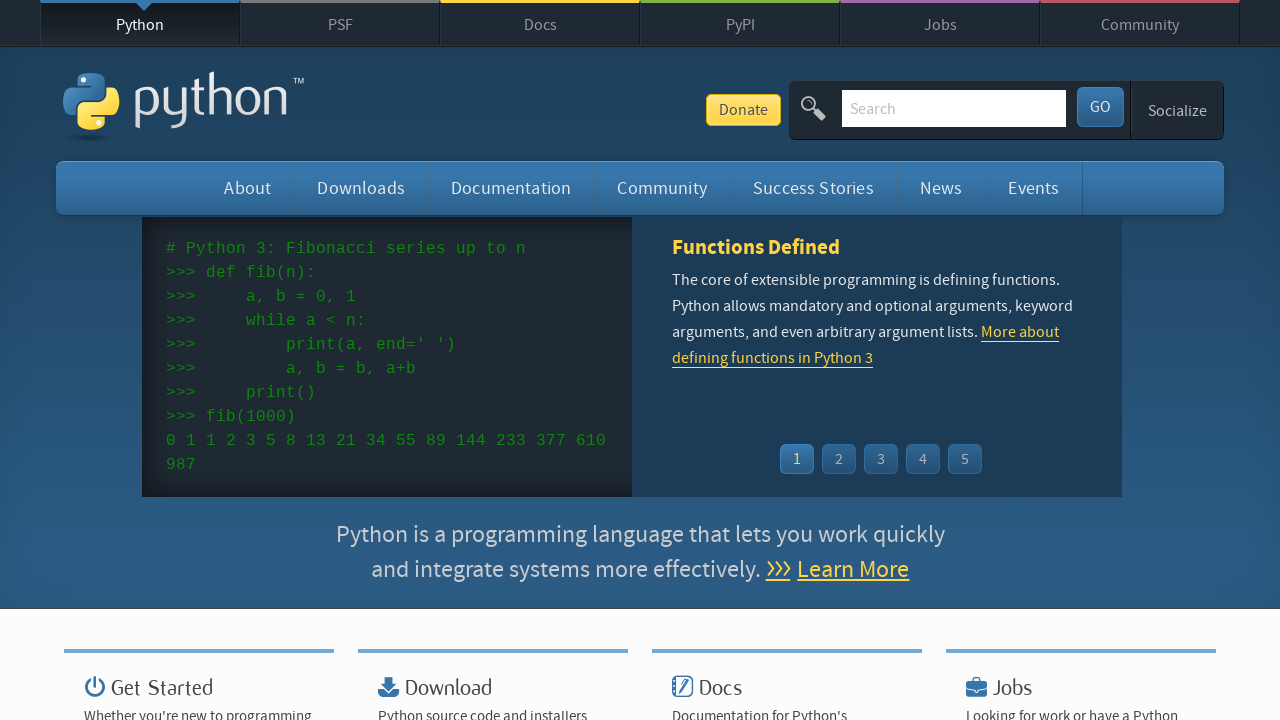